Tests a dropdown selection form by reading two numbers from the page, calculating their sum, selecting the sum value from a dropdown, and submitting the form.

Starting URL: https://suninjuly.github.io/selects1.html

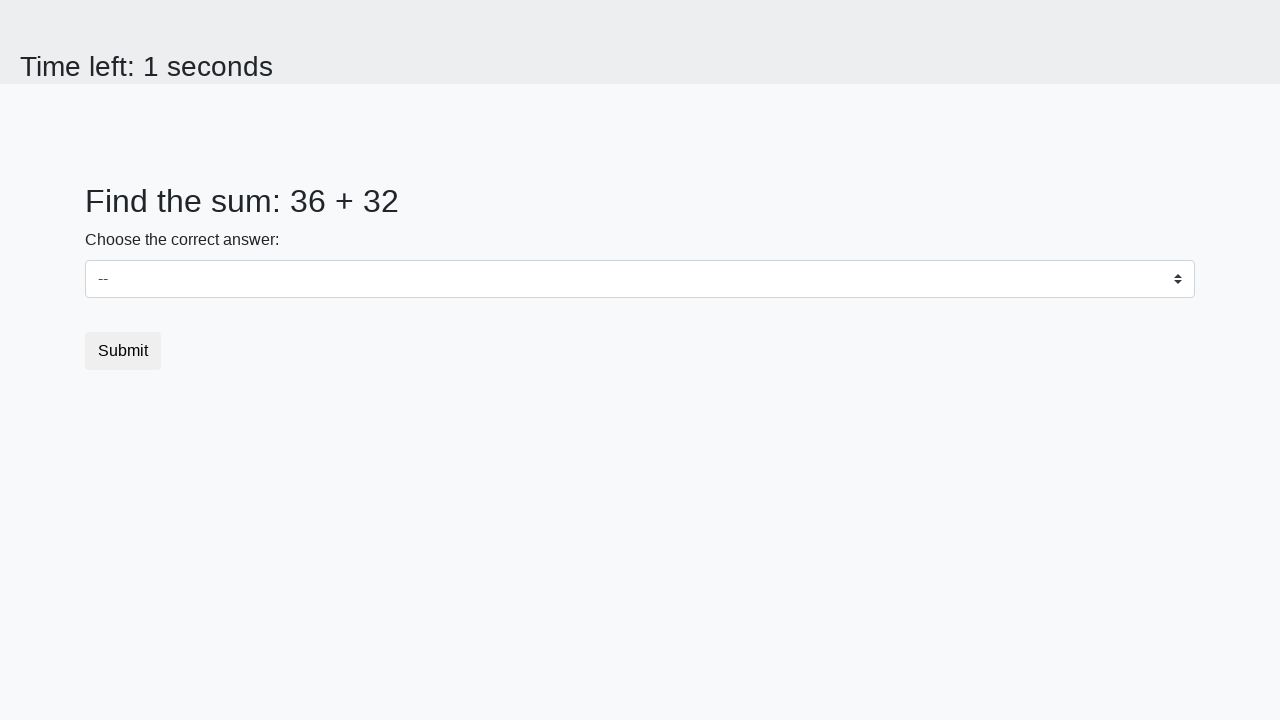

Read first number from page element #num1
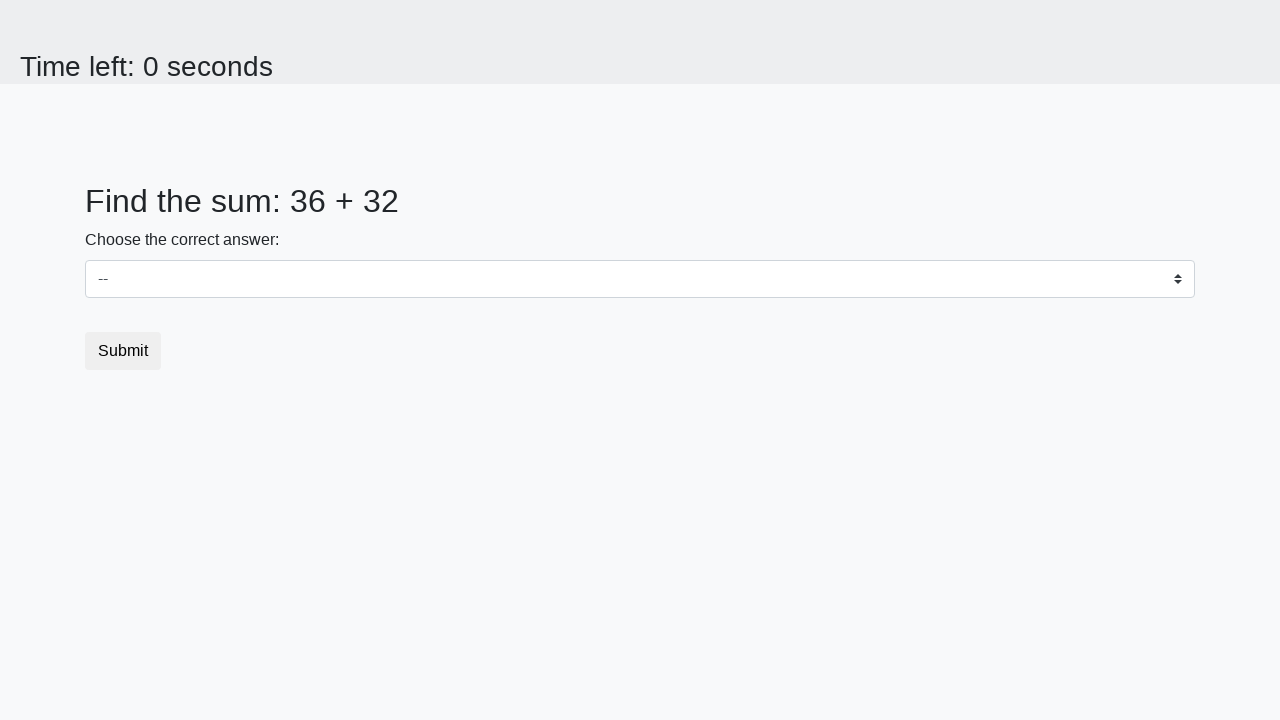

Read second number from page element #num2
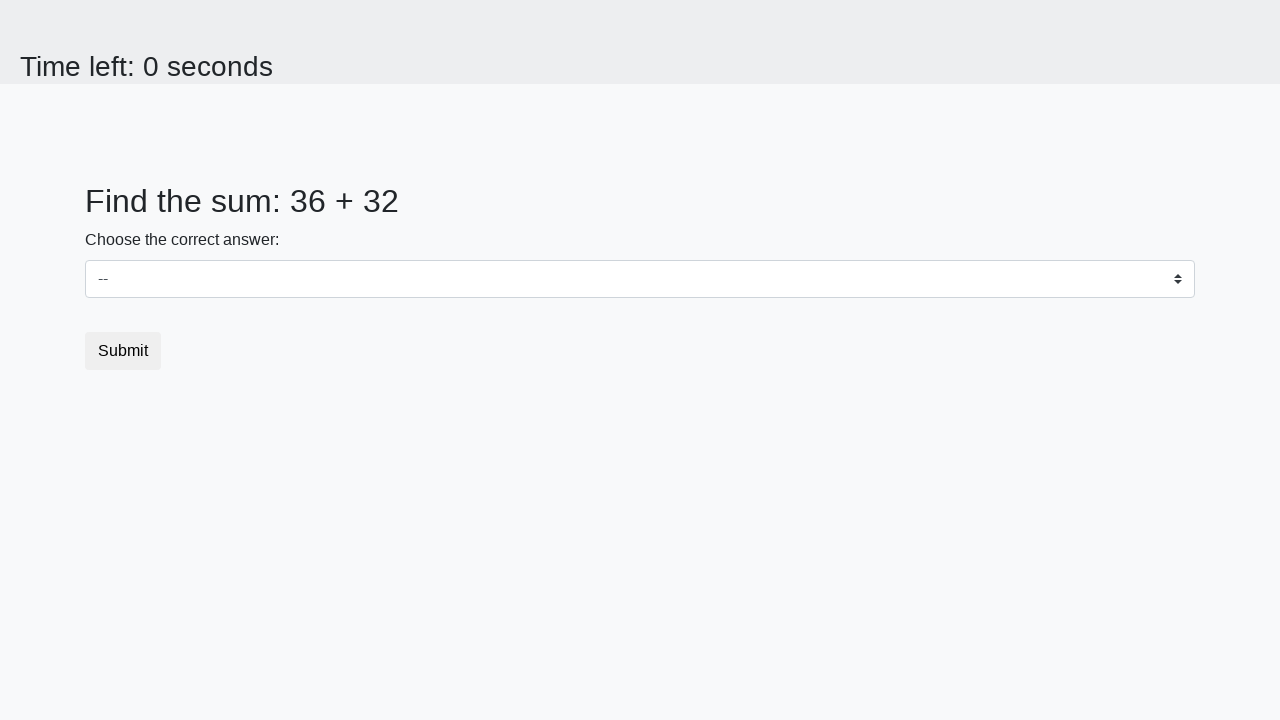

Calculated sum of 36 + 32 = 68
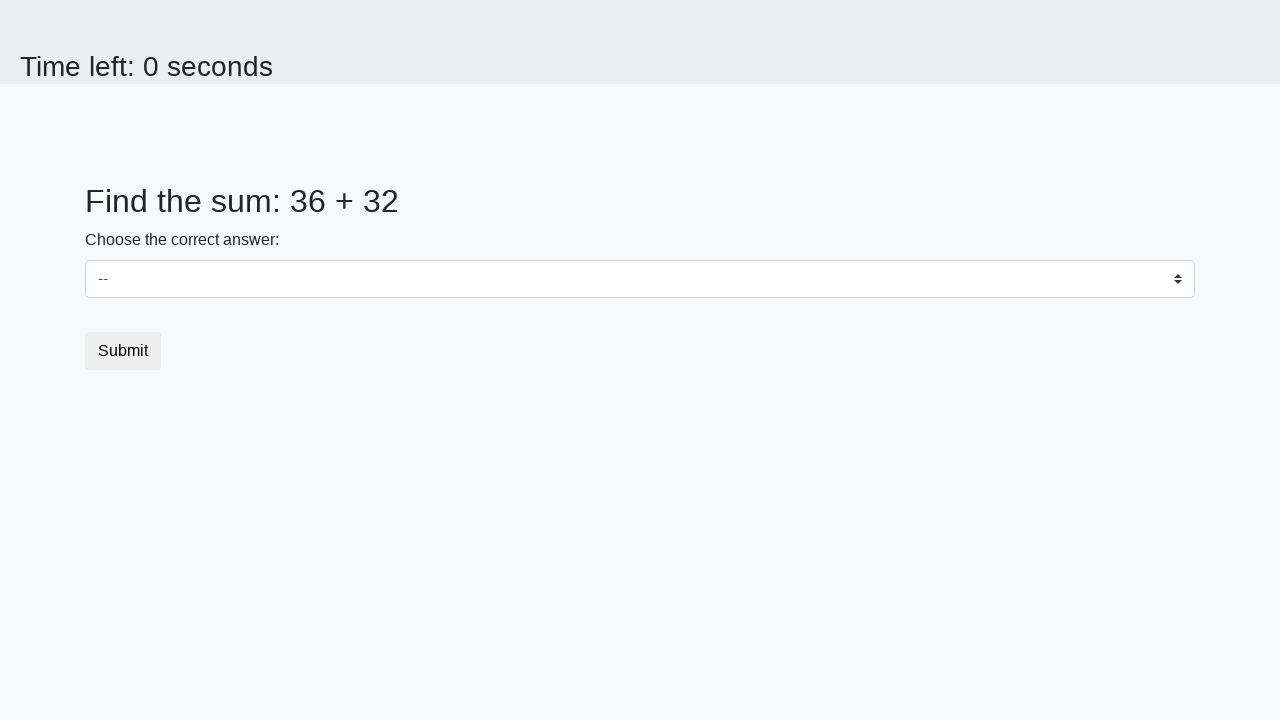

Selected value 68 from dropdown #dropdown on #dropdown
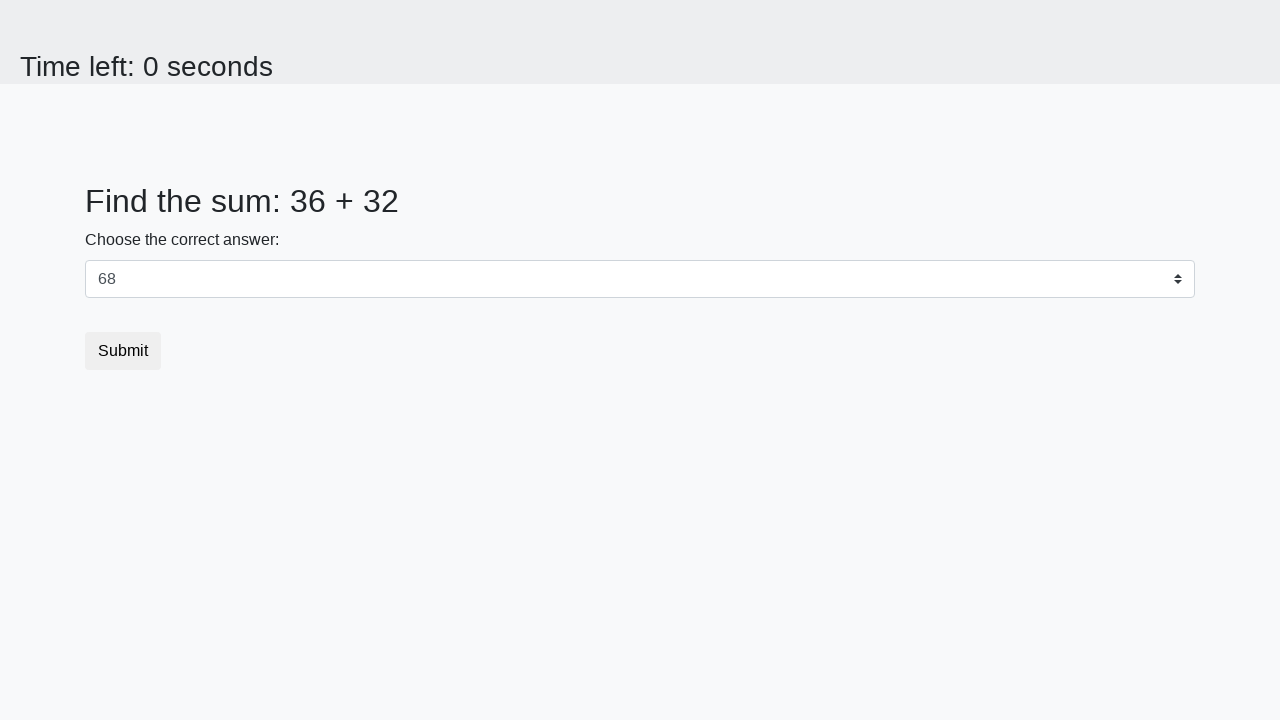

Clicked submit button to submit the form at (123, 351) on button.btn
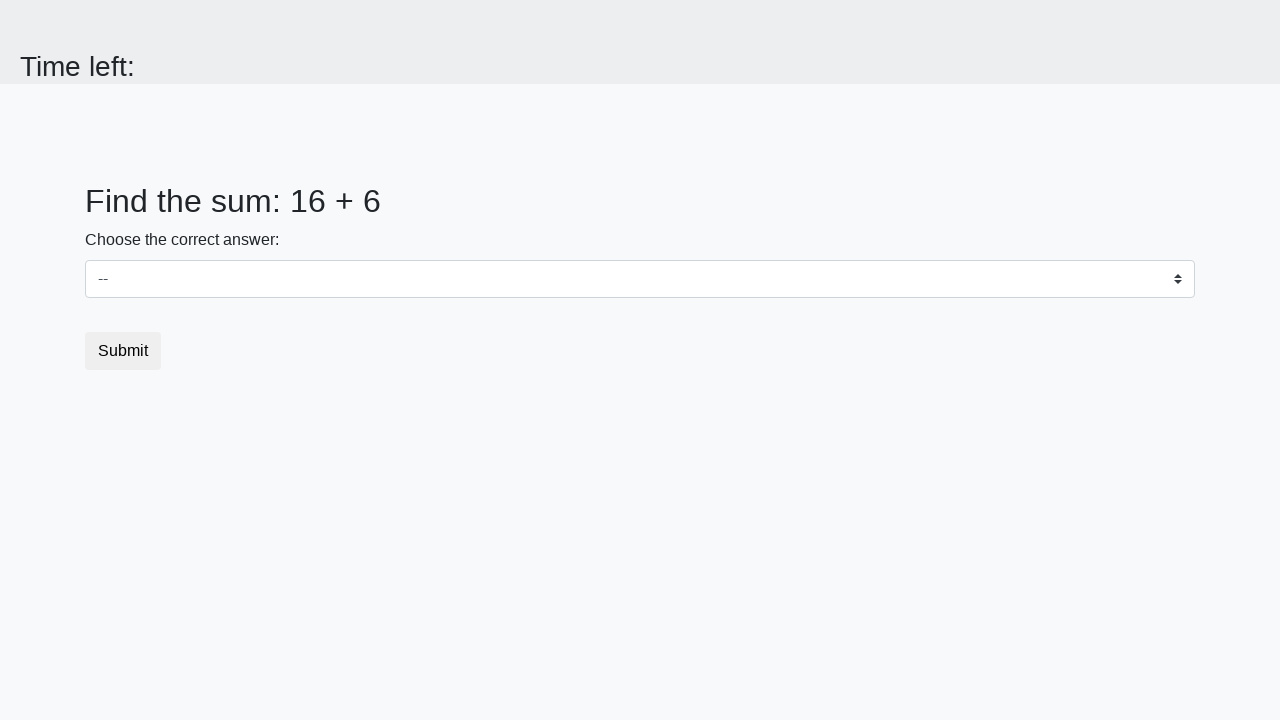

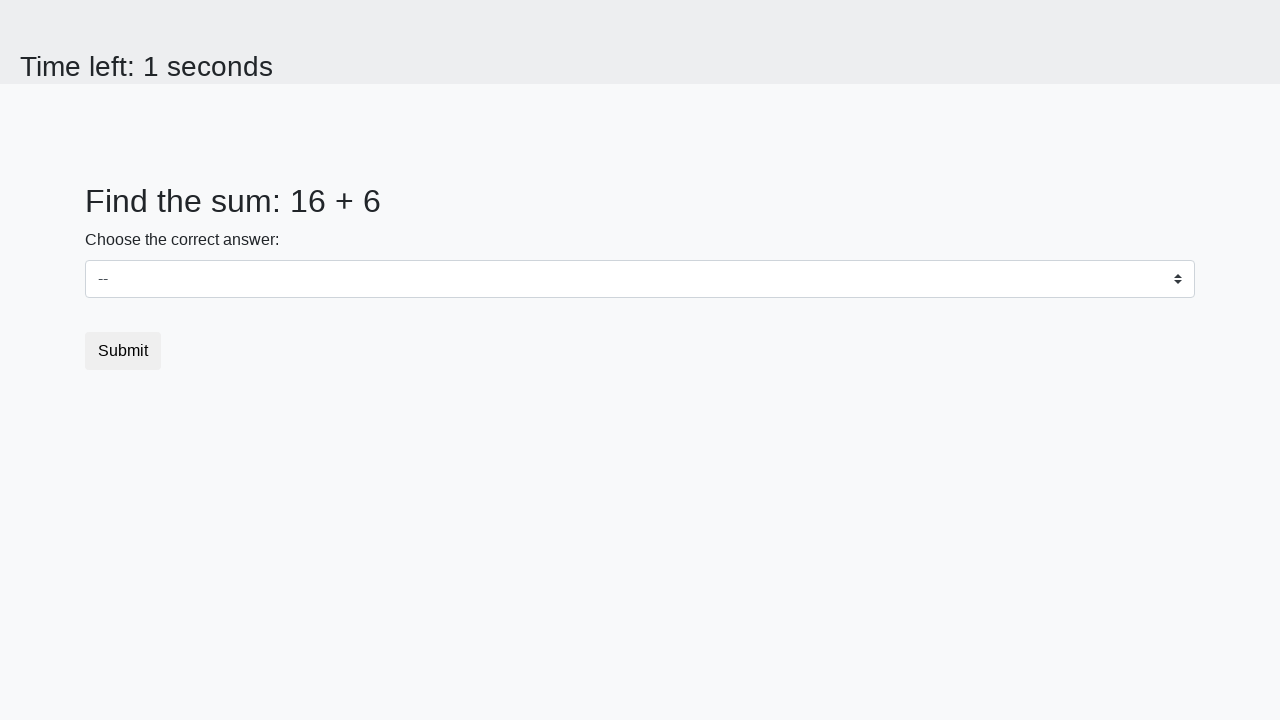